Fills out a CPF consultation form on the Brazilian Federal Revenue Service website by entering CPF and birth date, then submits the form

Starting URL: https://servicos.receita.fazenda.gov.br/Servicos/CPF/ConsultaSituacao/ConsultaPublica.asp

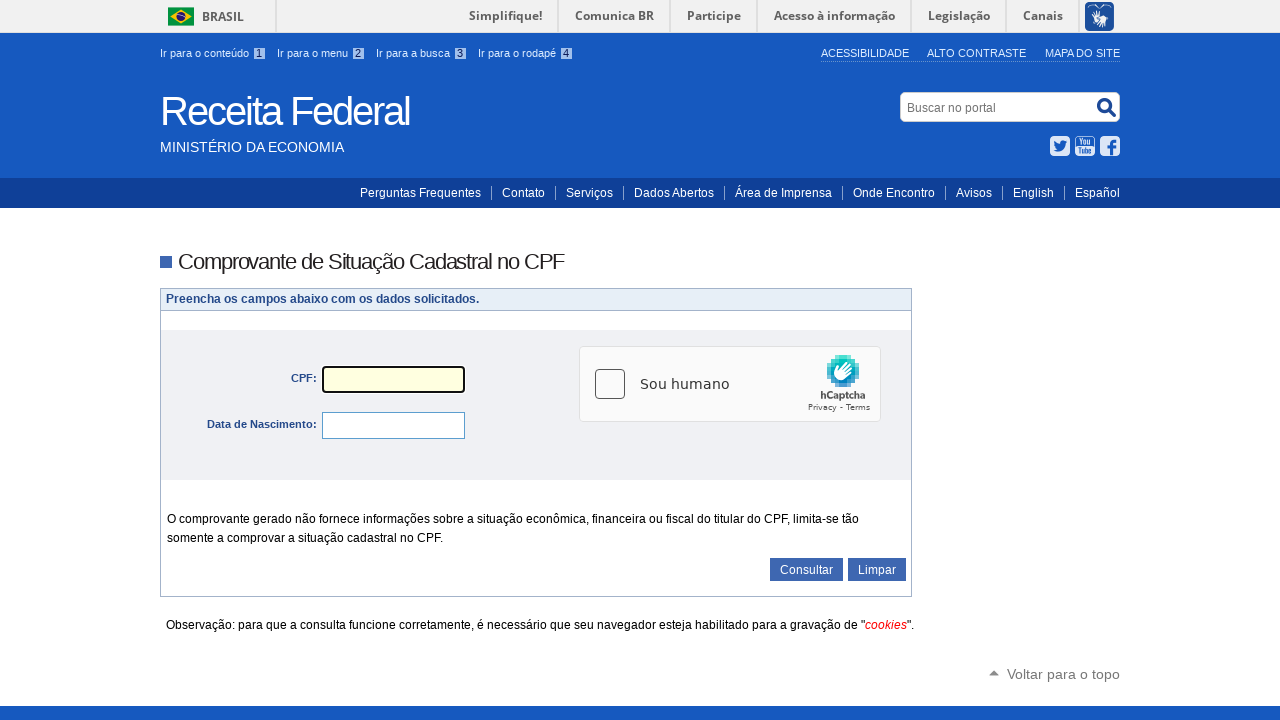

Filled CPF field with '12345678901' on input#txtCPF
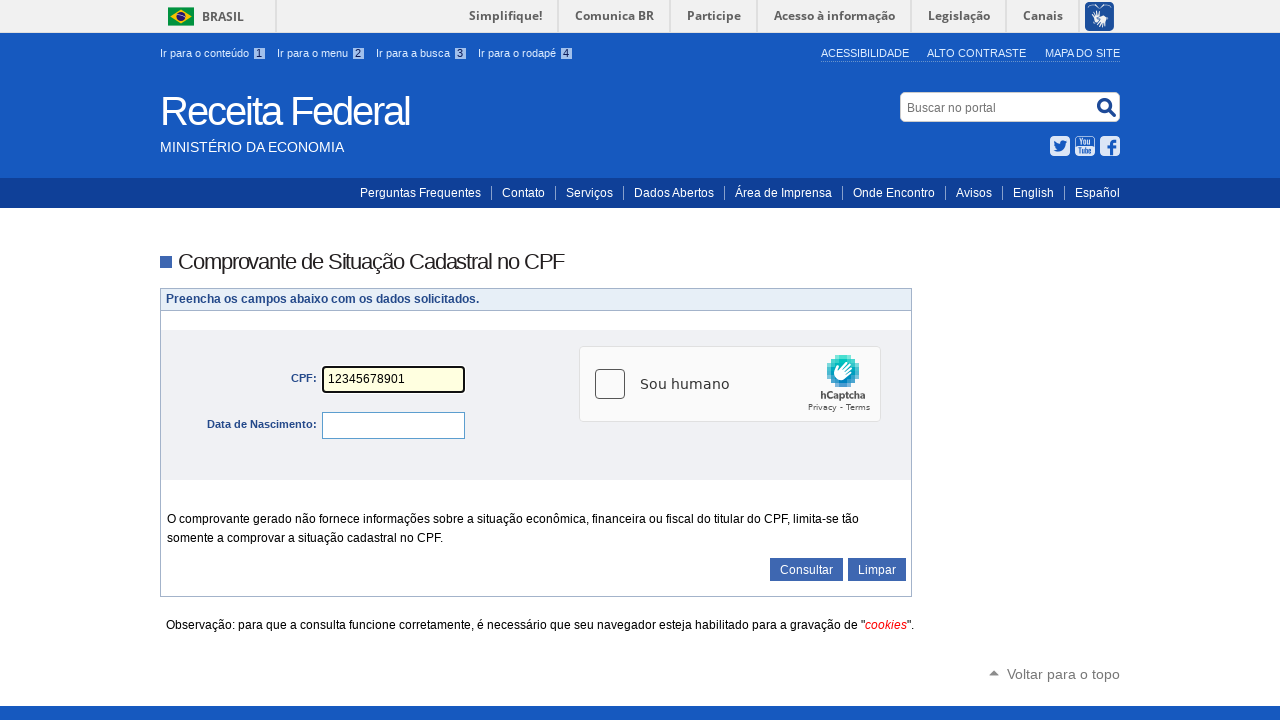

Filled birth date field with '15/03/1990' on input#txtDataNascimento
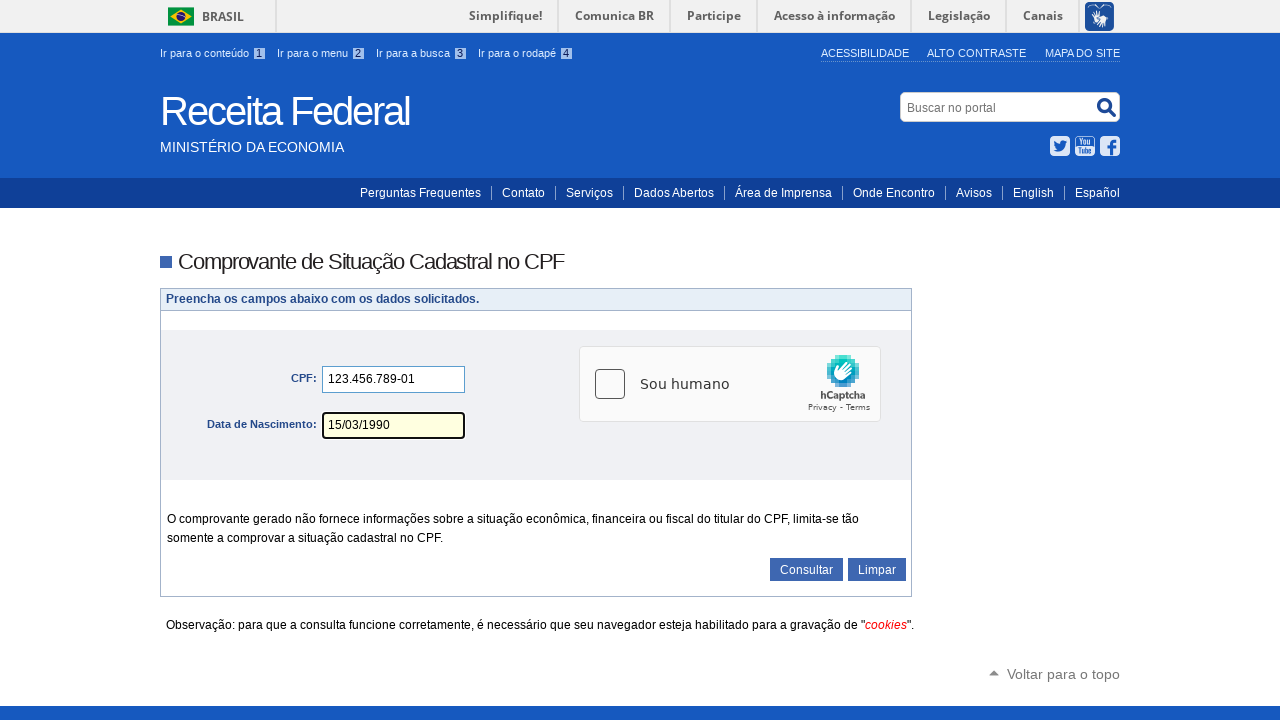

Clicked submit button to query CPF situation at (806, 570) on input#id_submit
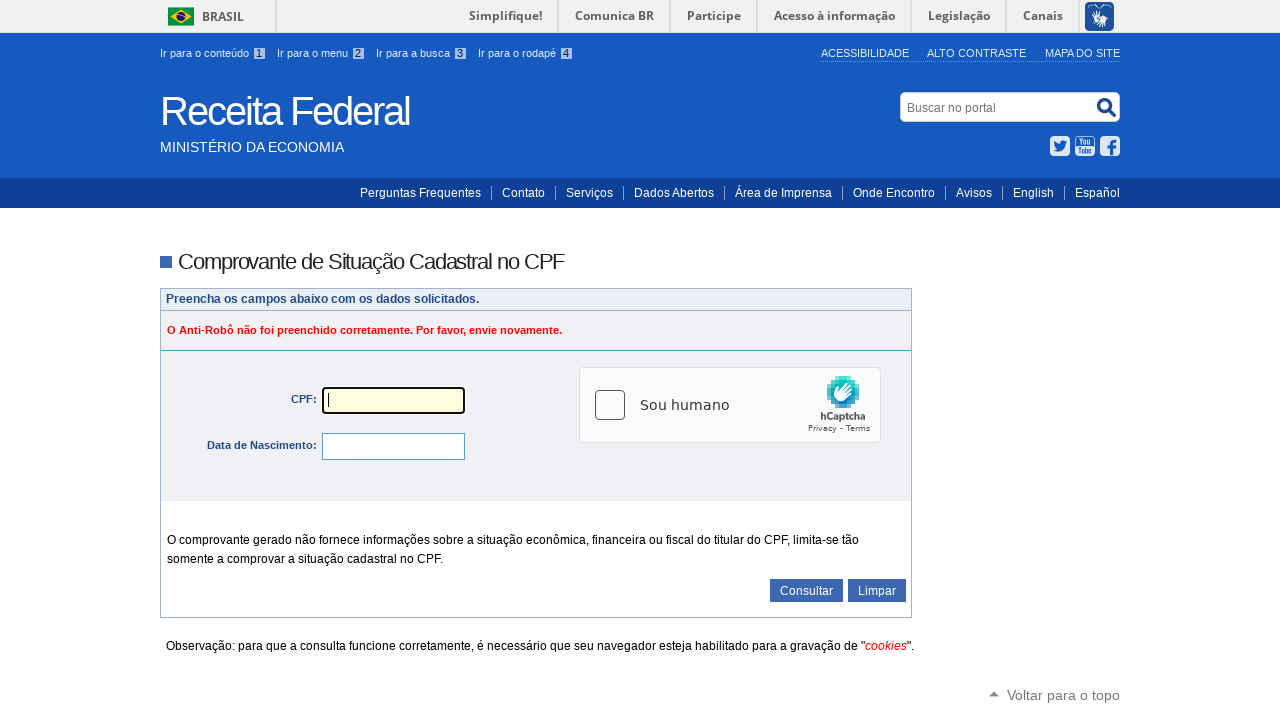

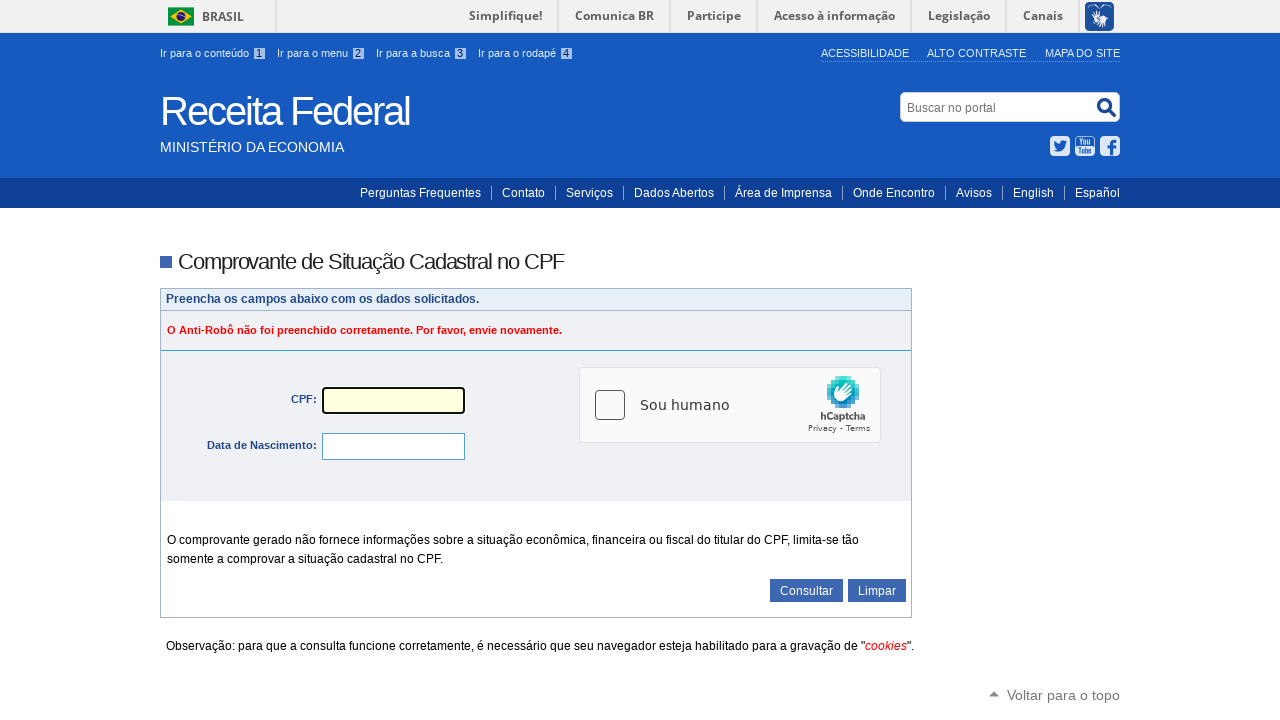